Tests radio button functionality by selecting different options and verifying selection state

Starting URL: https://www.leafground.com/radio.xhtml

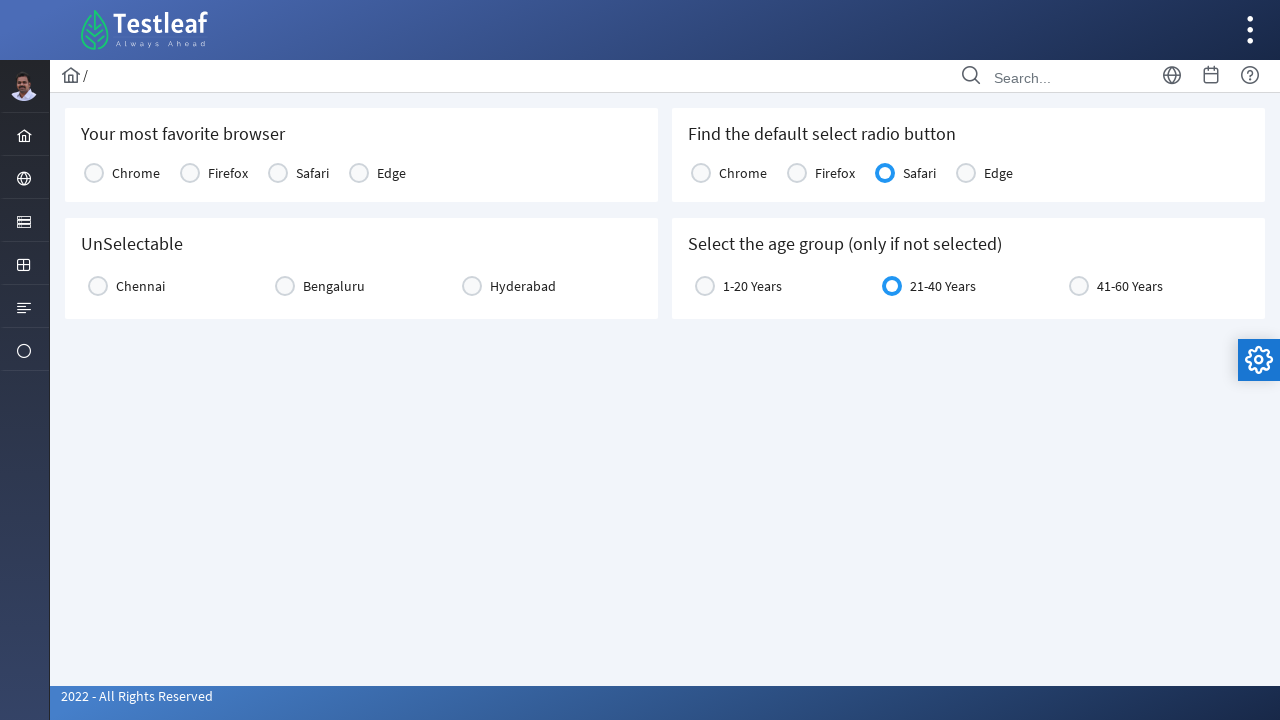

Clicked on Edge radio button at (392, 173) on xpath=//label[contains(text(),'Edge')][1]
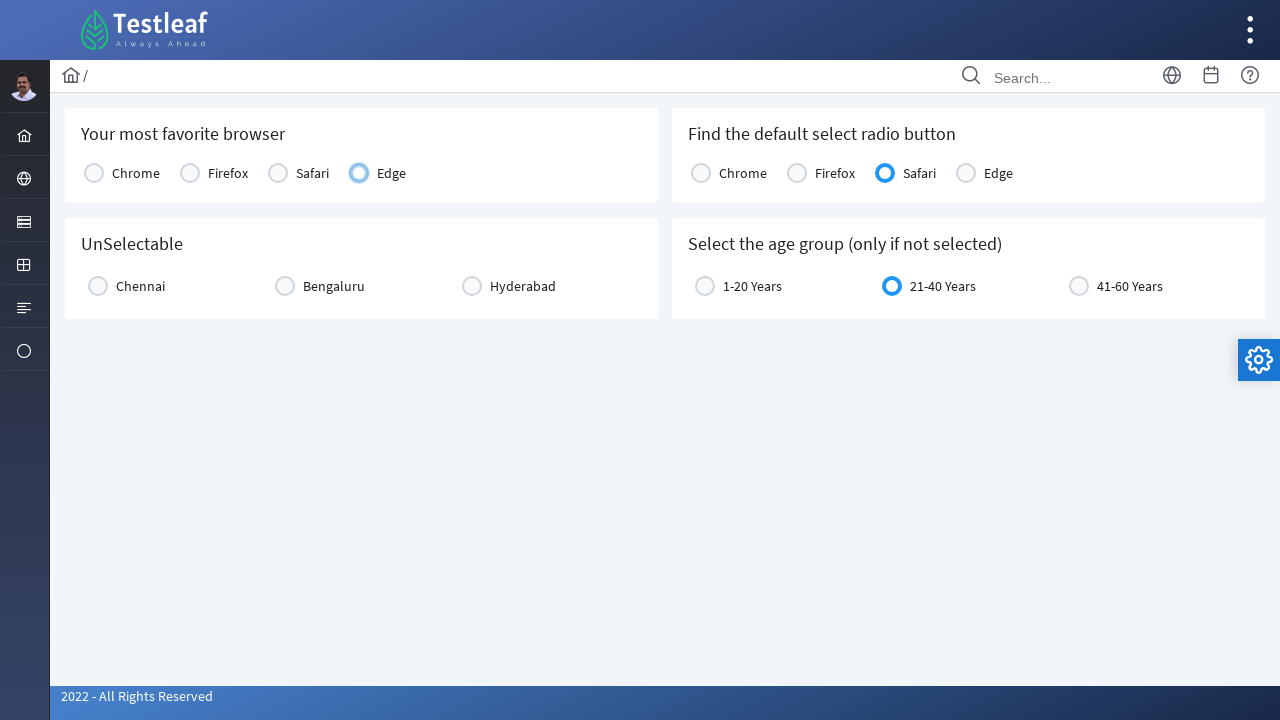

Clicked on first city radio button at (140, 286) on xpath=//label[@for='j_idt87:city2:0']
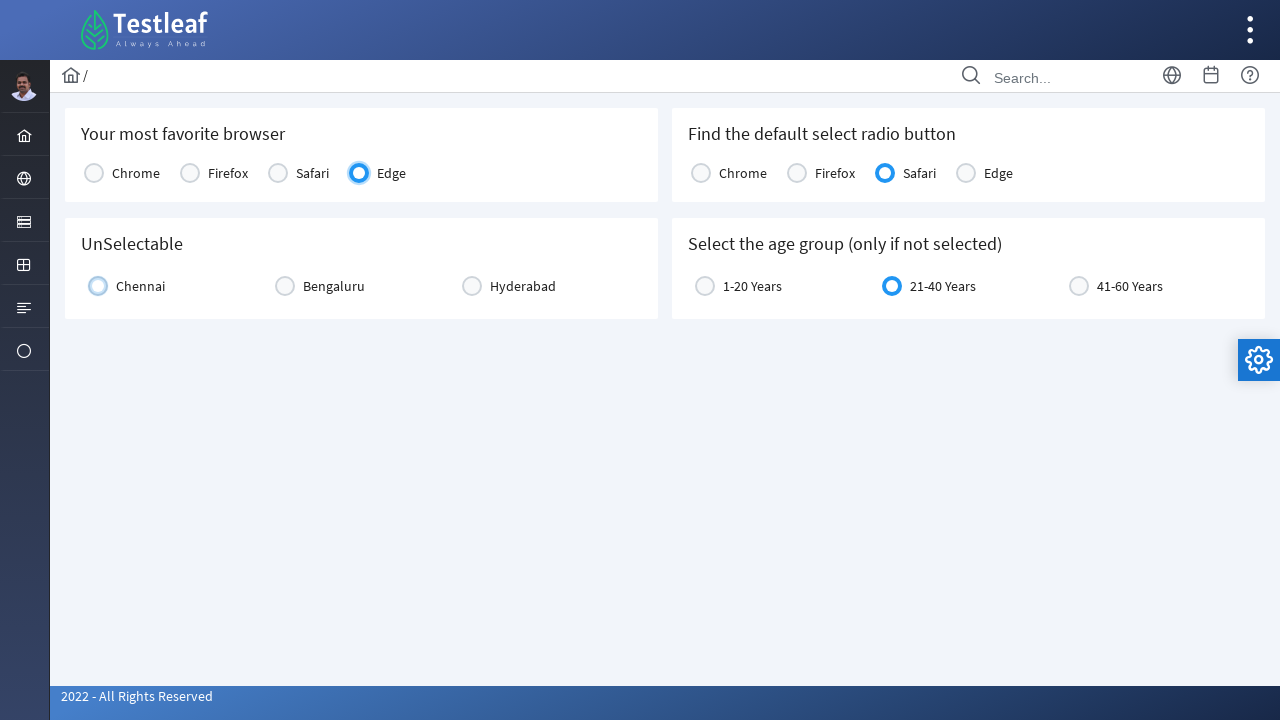

Clicked on the same city radio button again to test toggle behavior at (140, 286) on xpath=//label[@for='j_idt87:city2:0']
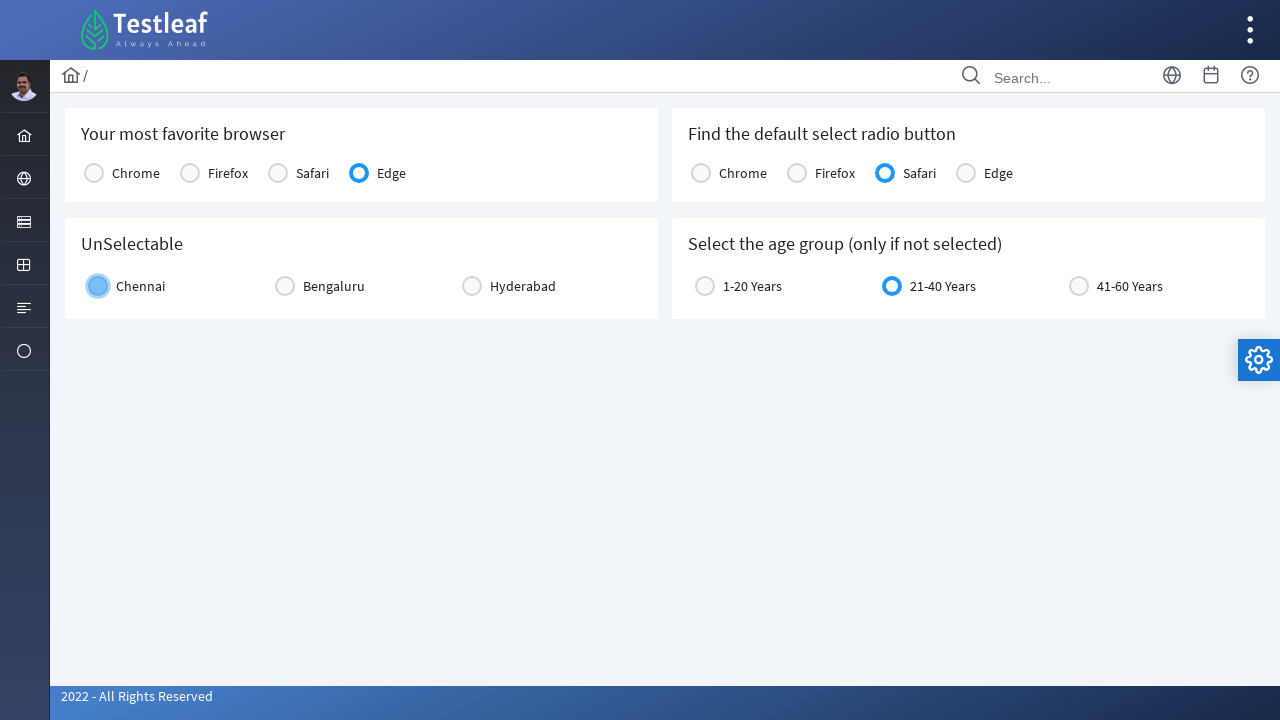

Located Chennai radio button element
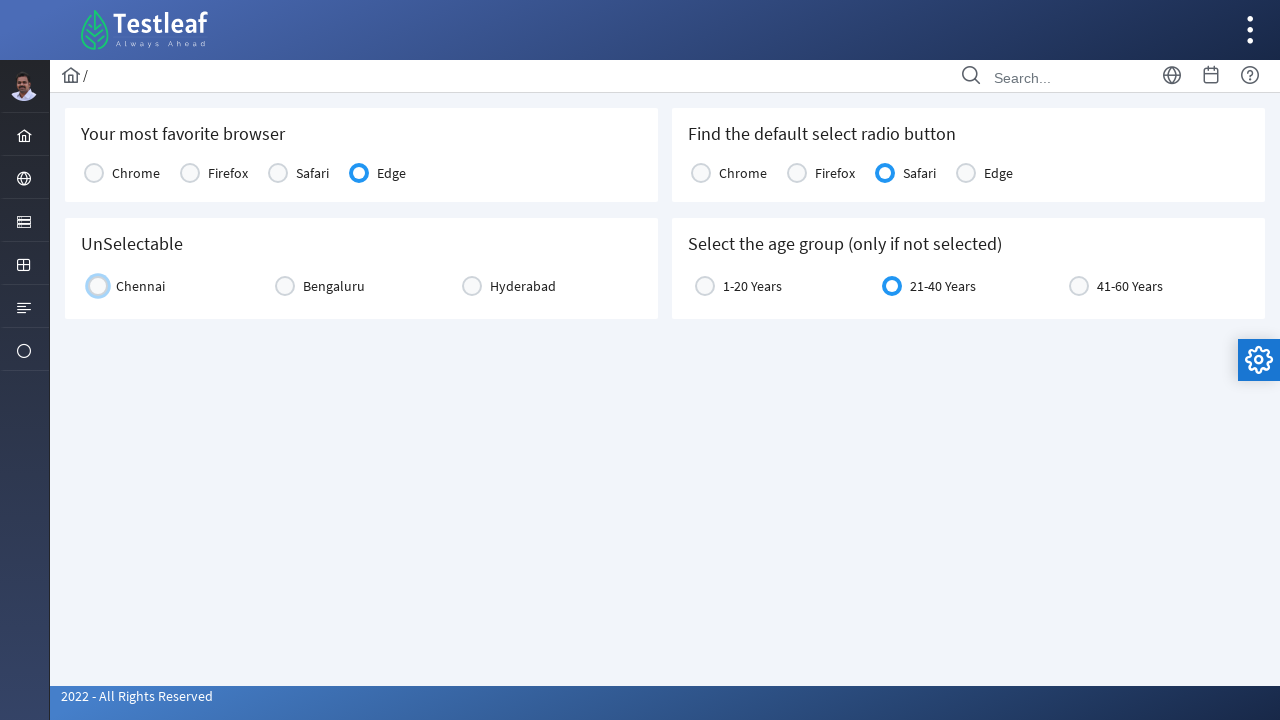

Verified that Chennai radio button is not selected
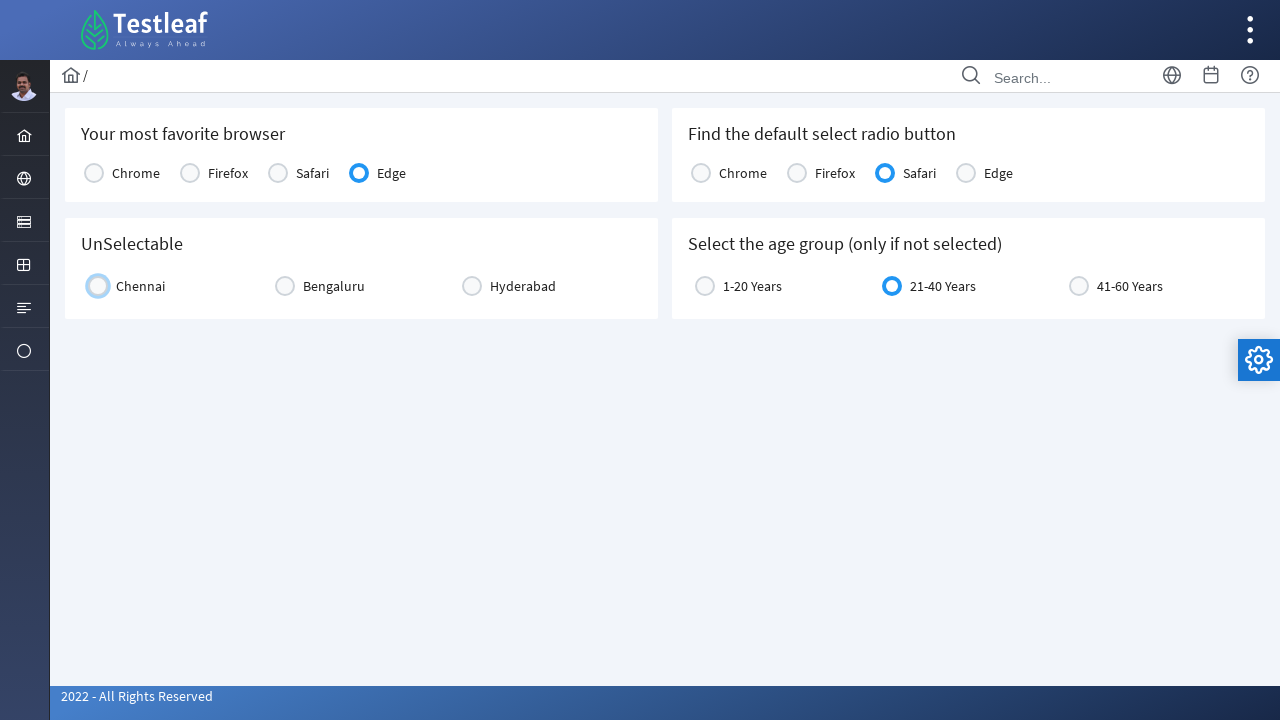

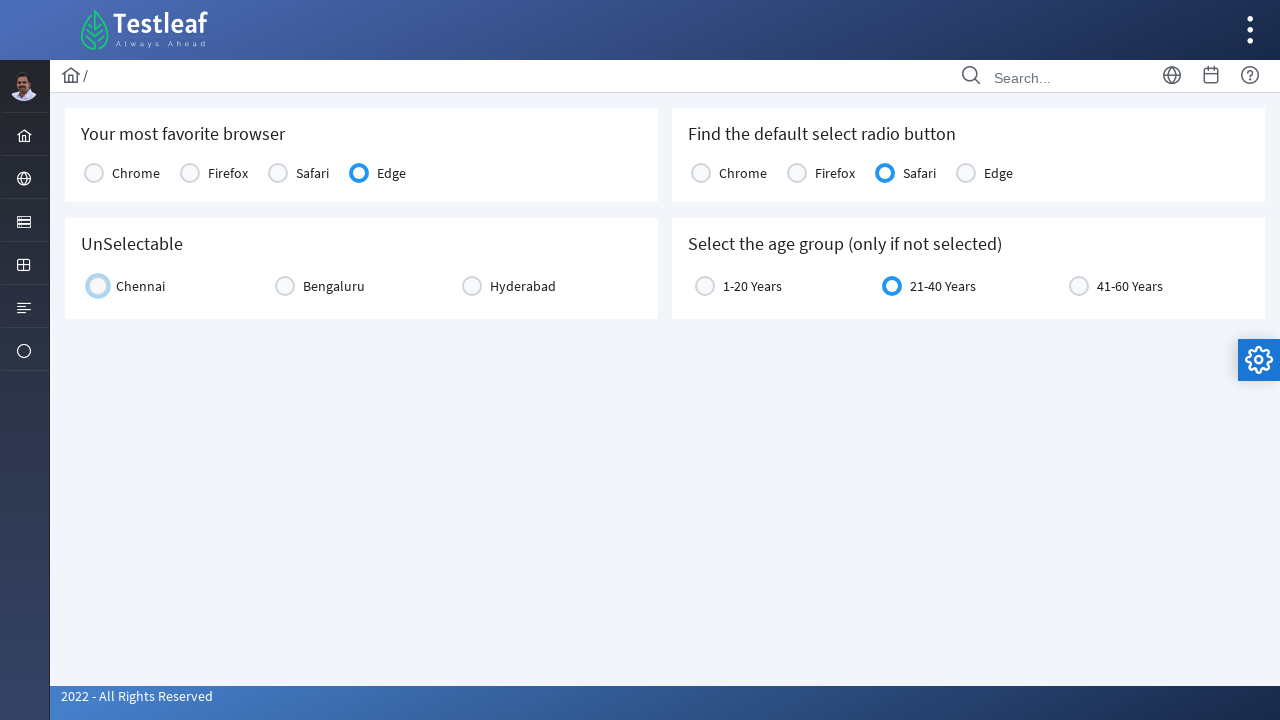